Tests alert handling by entering a name, triggering an alert, and accepting it

Starting URL: https://codenboxautomationlab.com/practice/

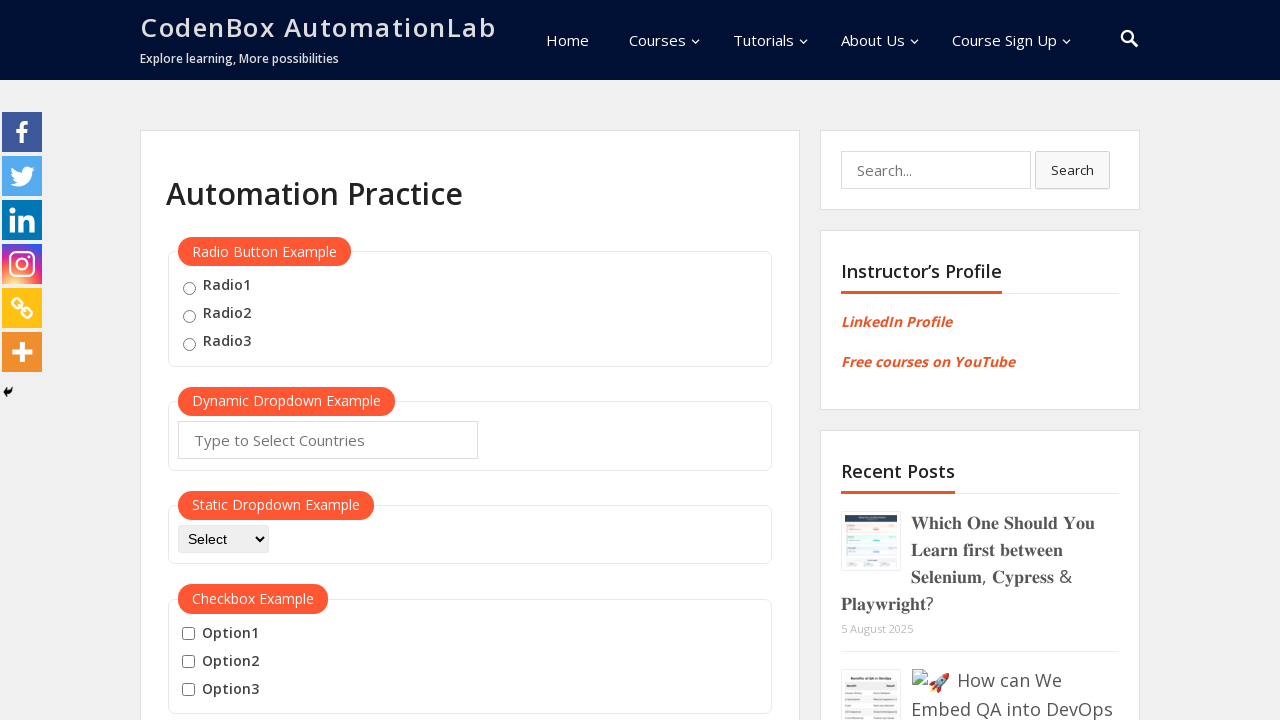

Scrolled down to alert section
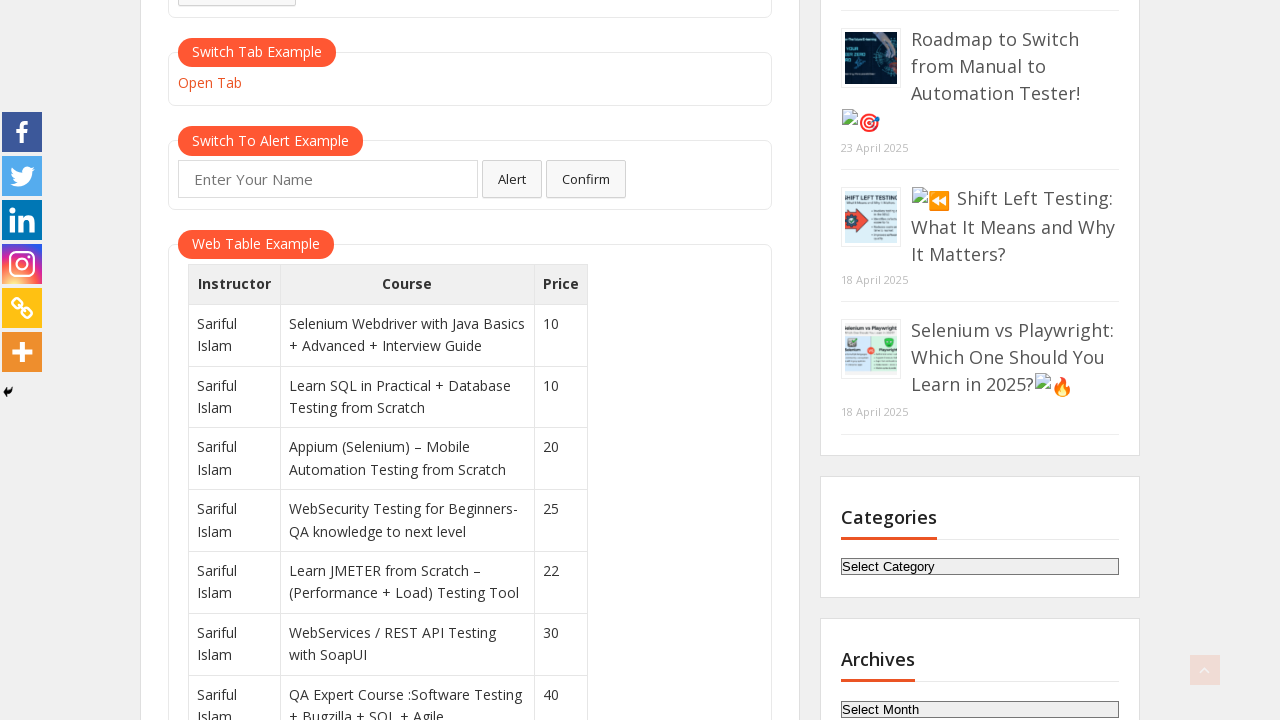

Entered 'Saif' in the name input field on #name
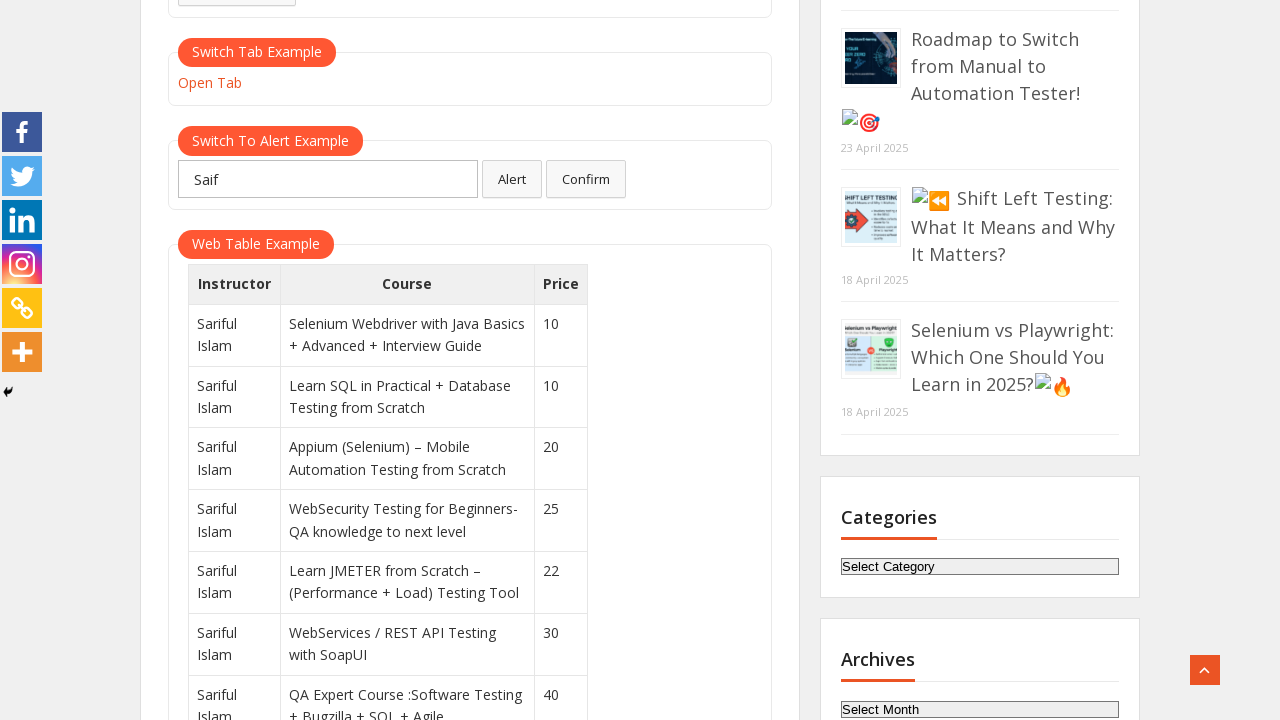

Set up dialog handler to accept alerts
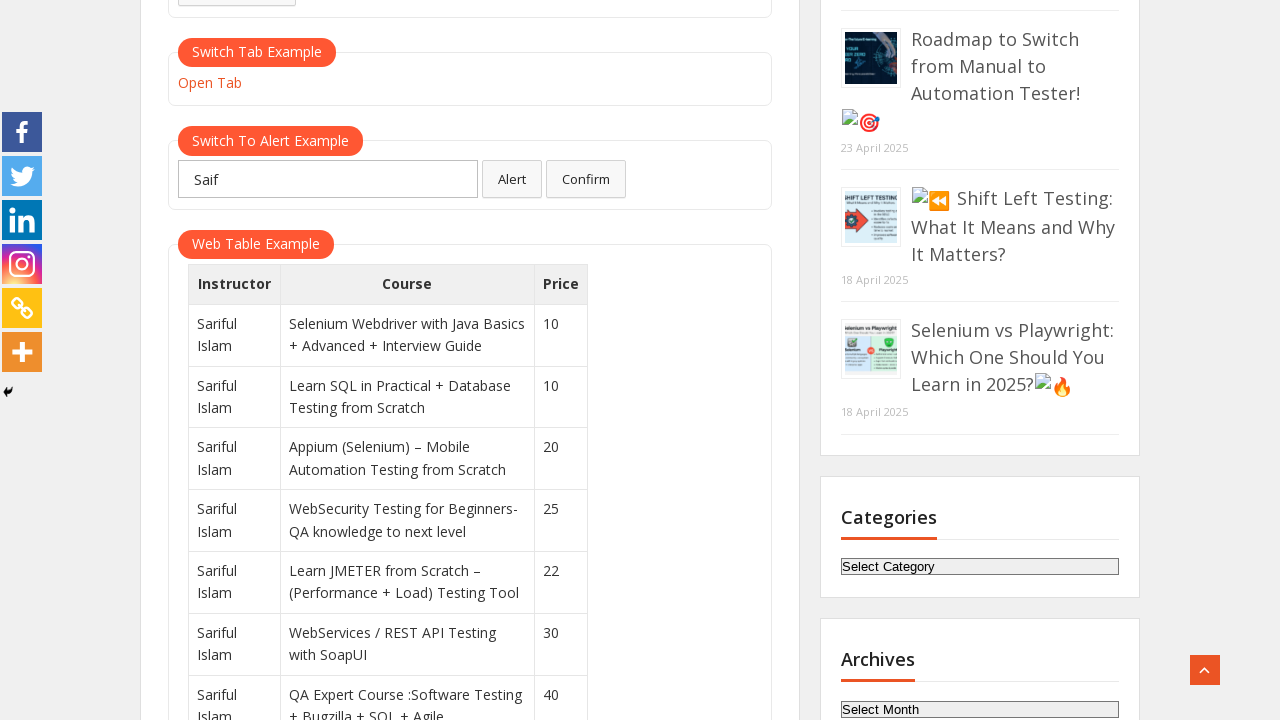

Clicked alert button, triggered and accepted the alert at (512, 179) on #alertbtn
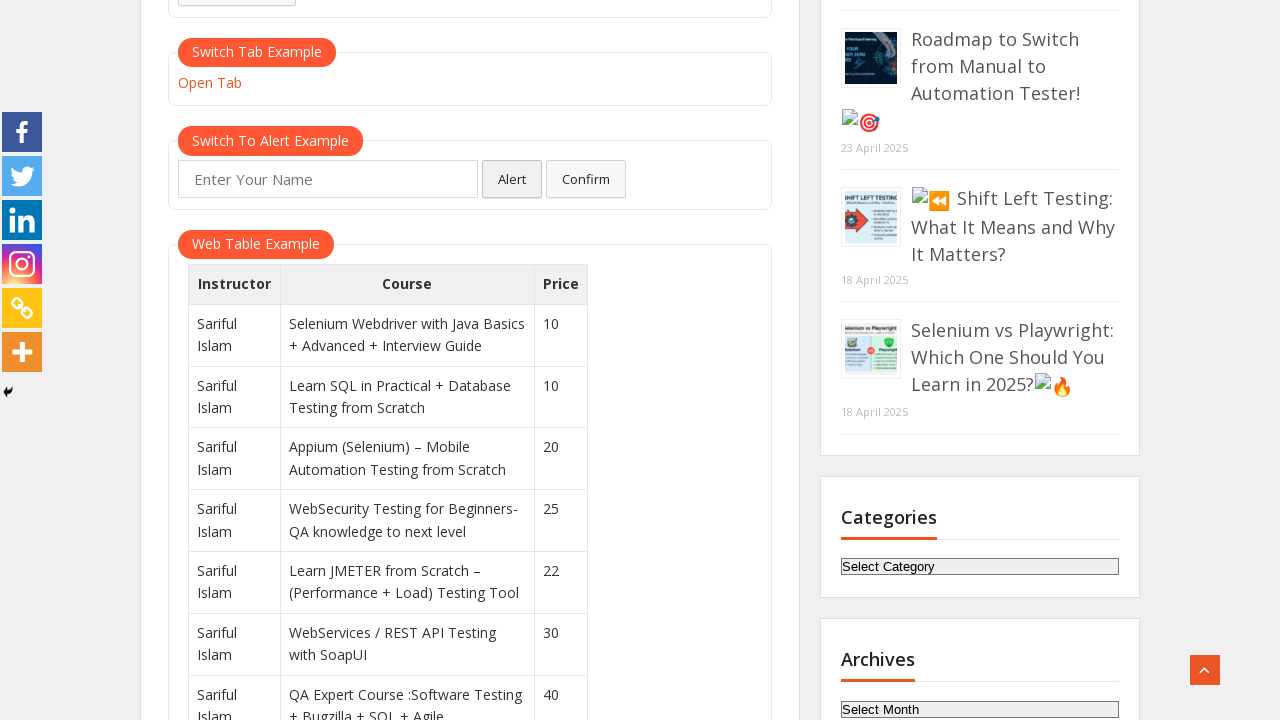

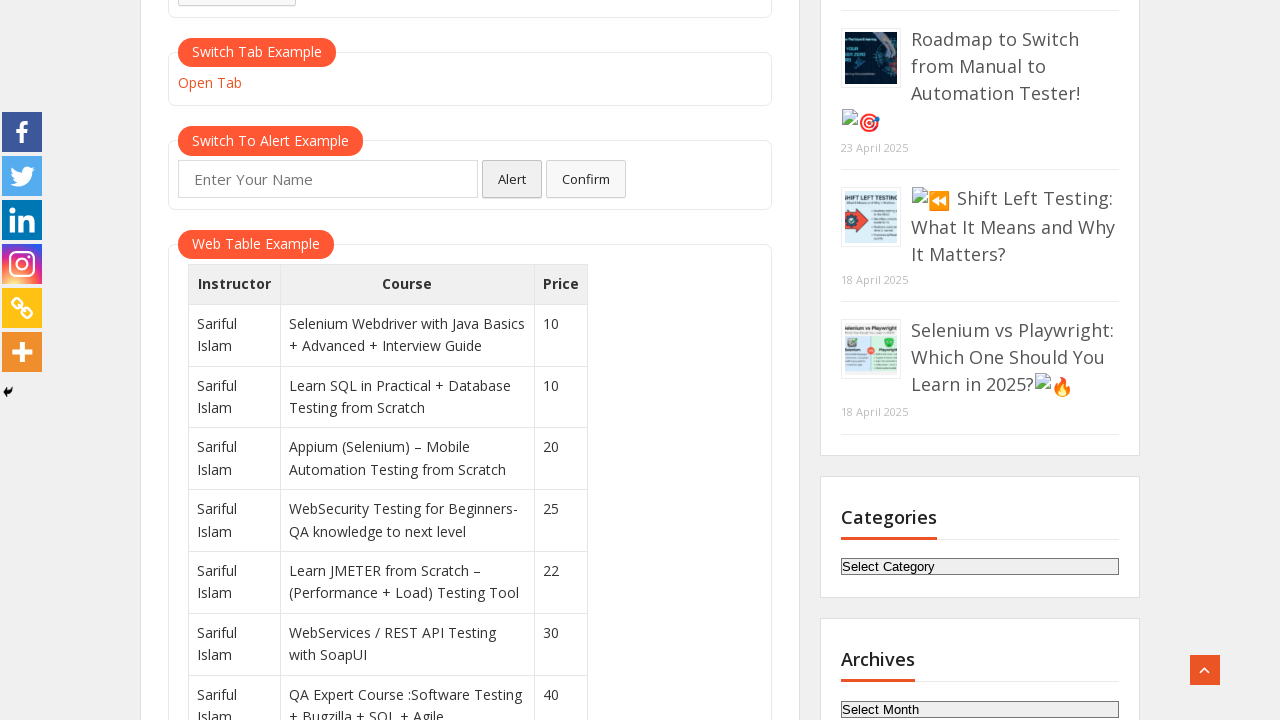